Tests multi-select dropdown functionality by selecting multiple car options (volvo, saab, audi) from a select menu on the DemoQA practice site.

Starting URL: https://demoqa.com/select-menu

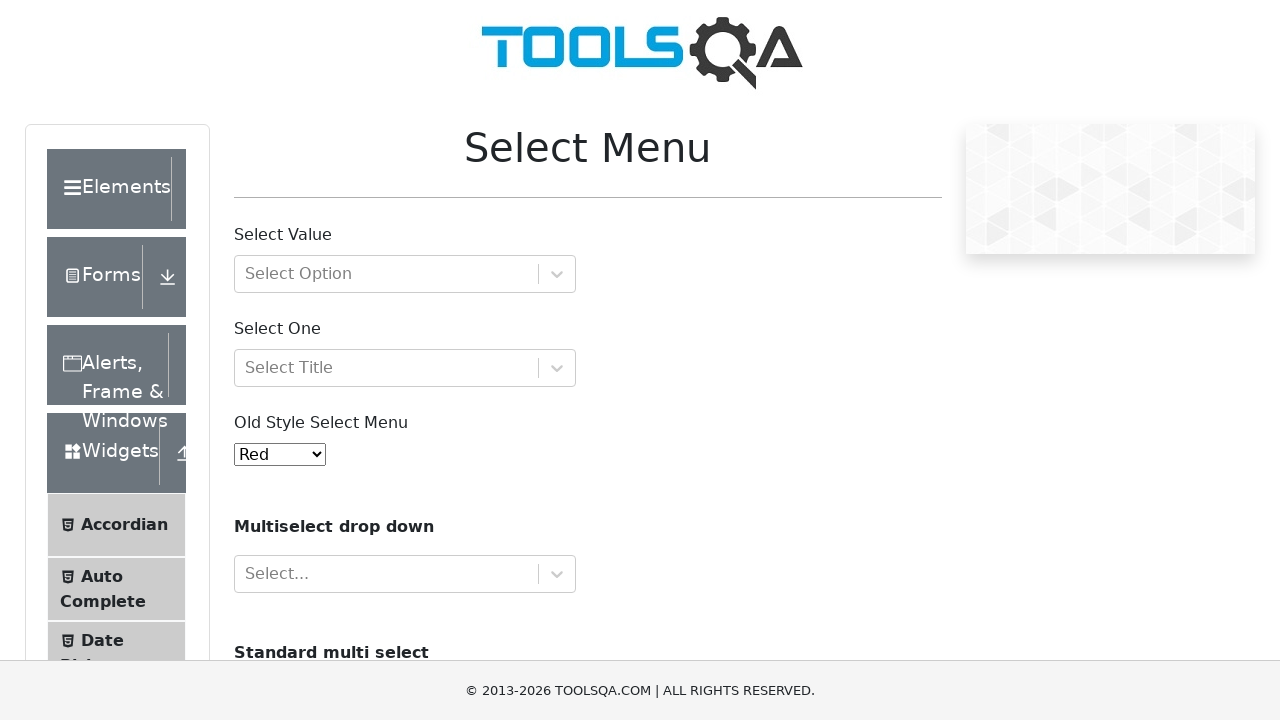

Set viewport size to 1920x1040
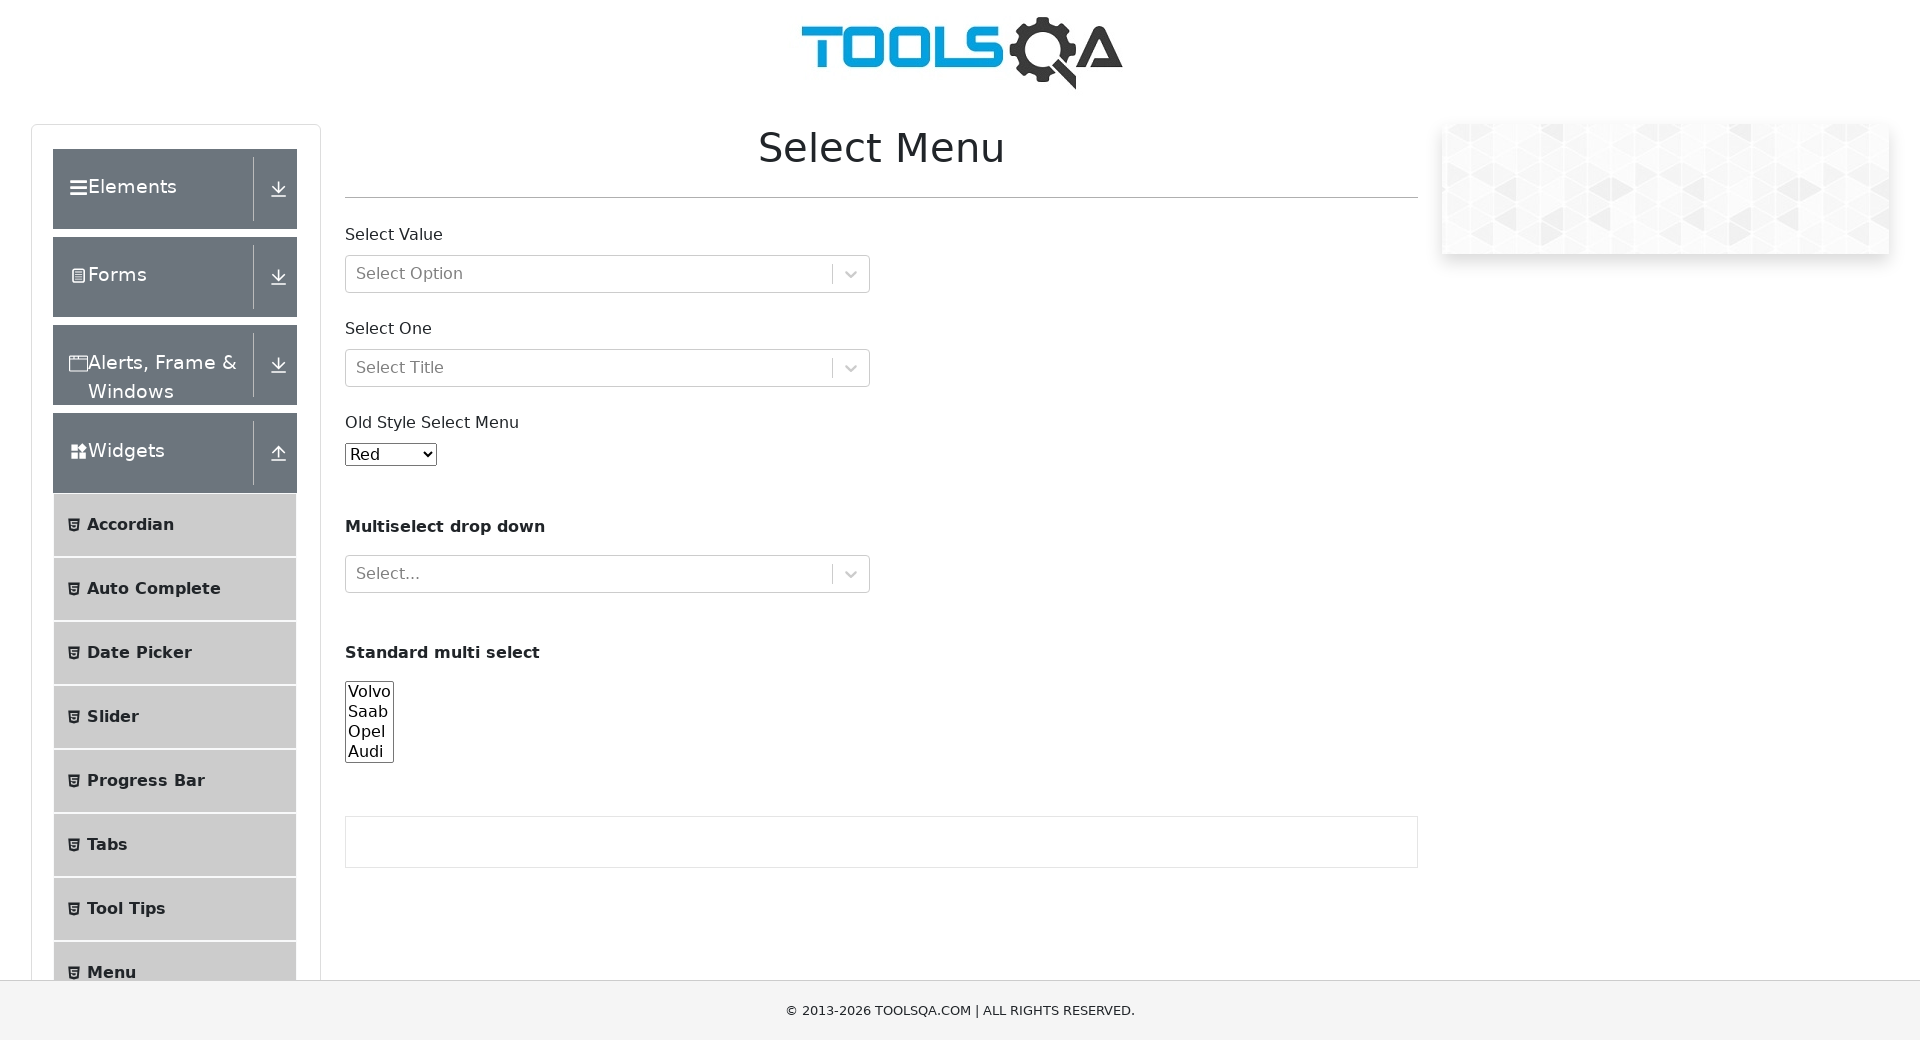

Selected multiple car options (volvo, saab, audi) from the dropdown on select#cars
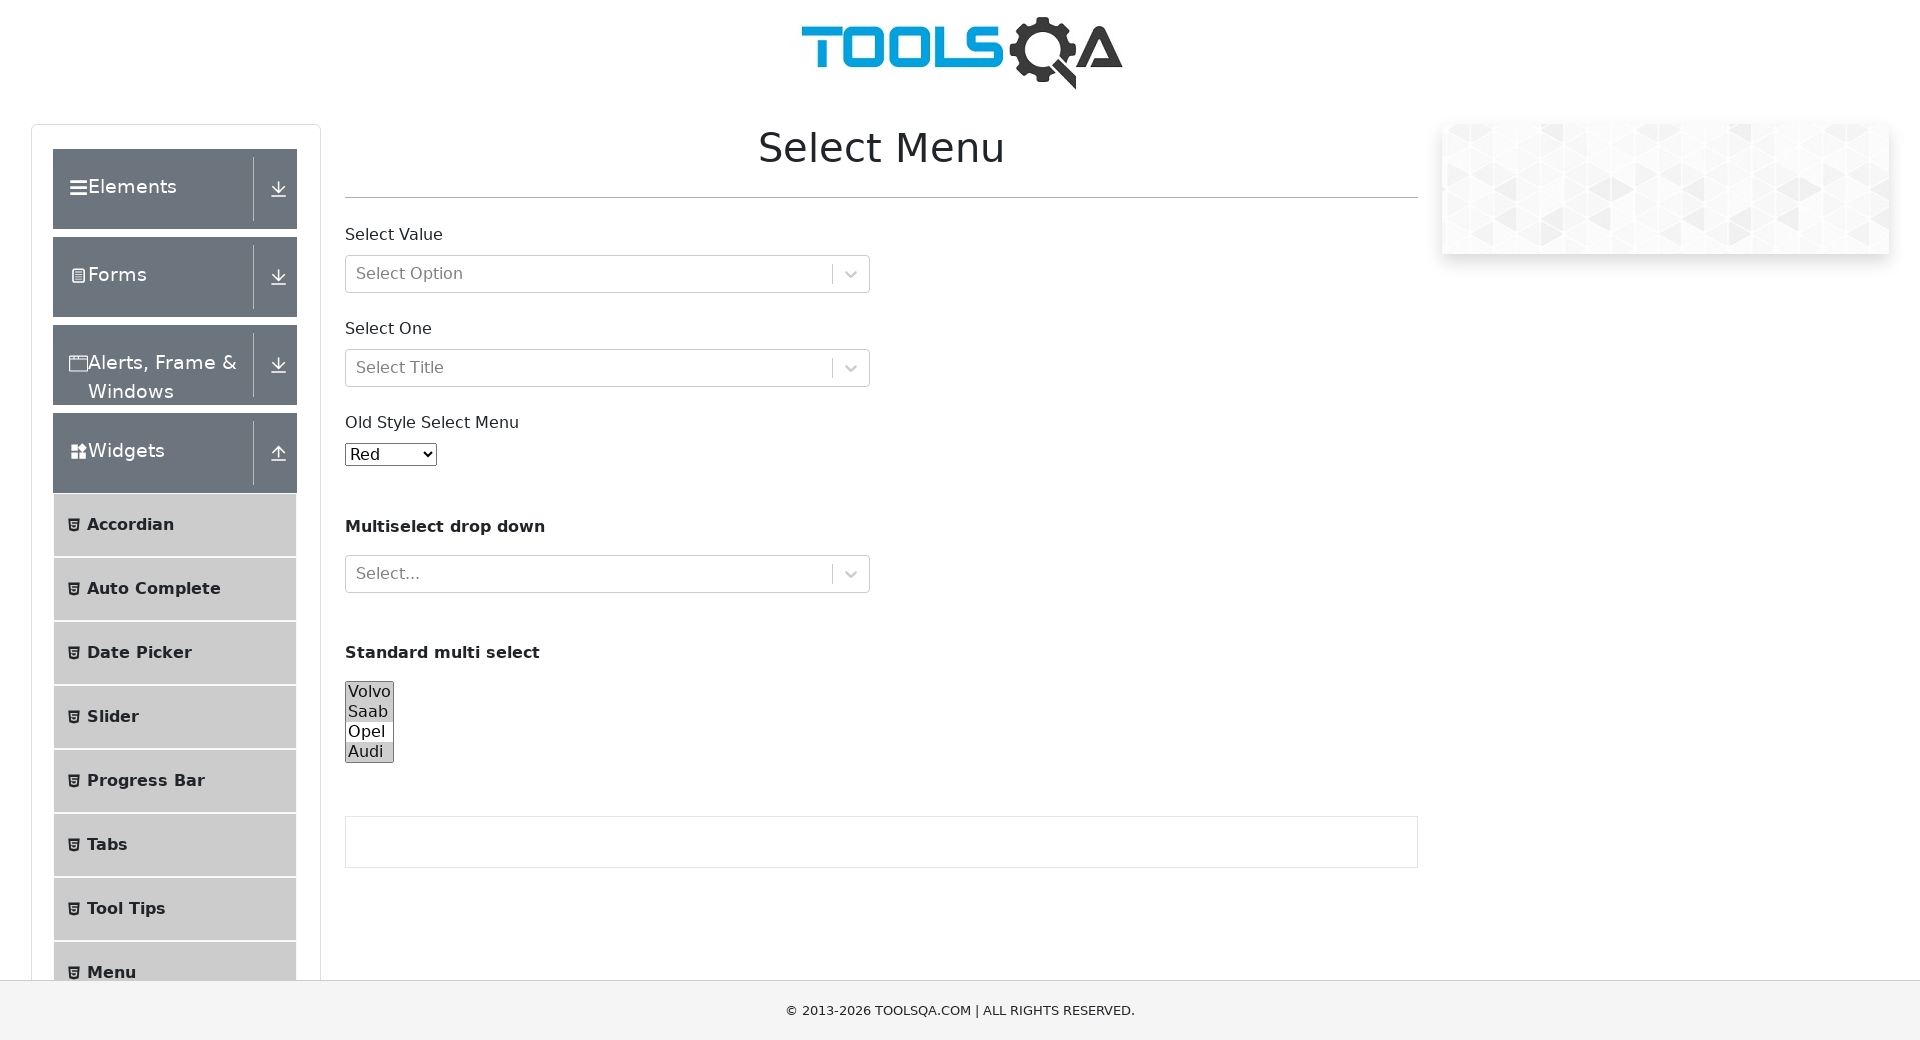

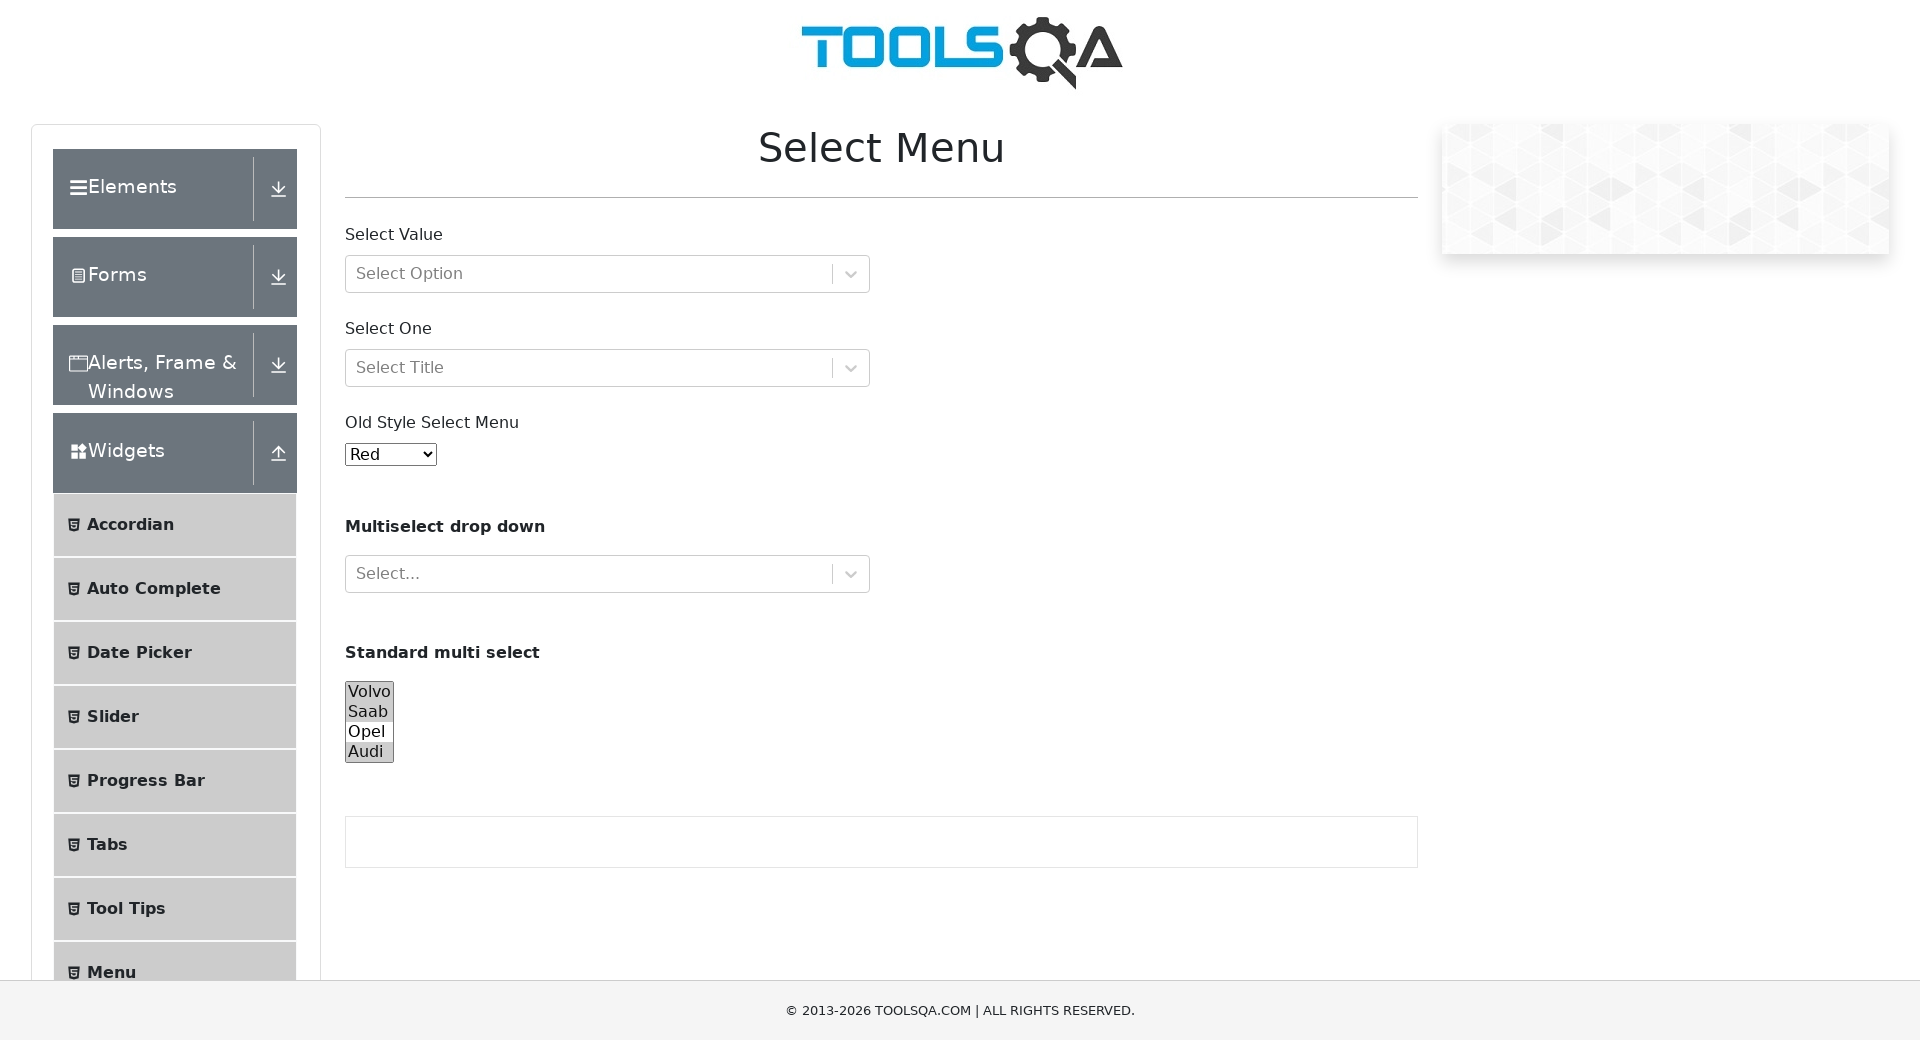